Tests dropdown selection functionality by selecting options using different methods: by text, by value, and by index on a practice form page.

Starting URL: https://rahulshettyacademy.com/loginpagePractise/

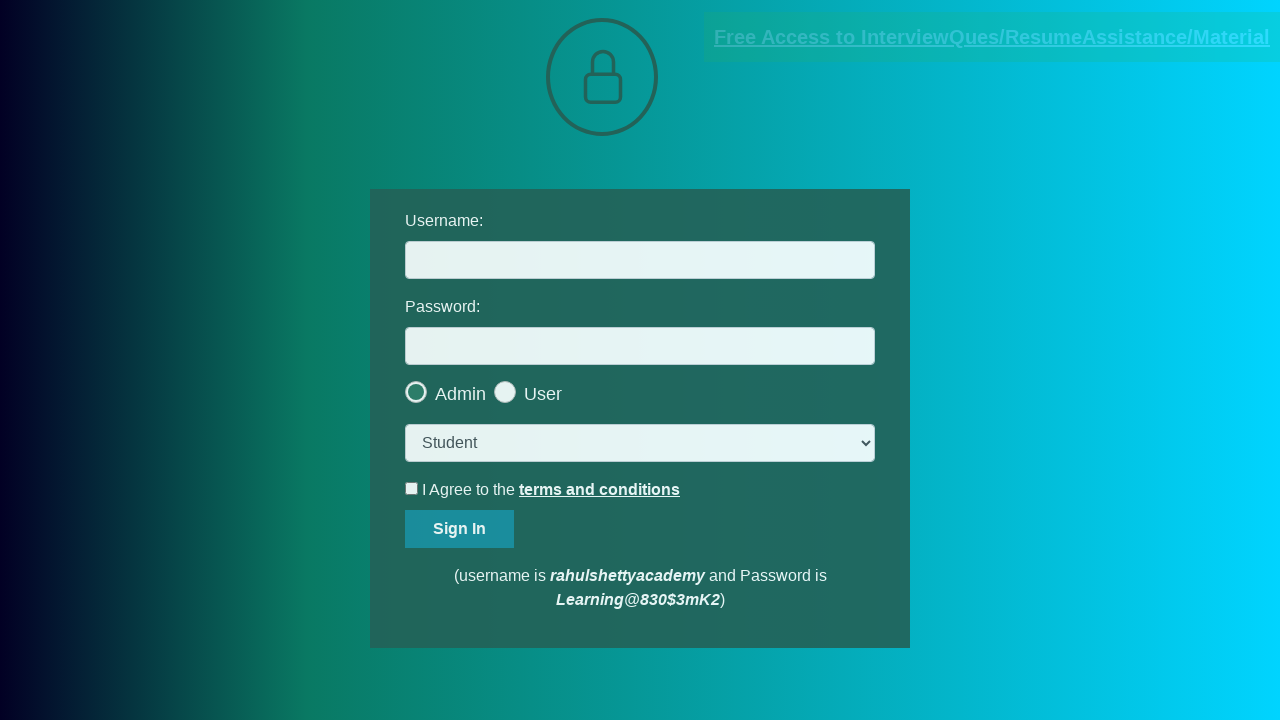

Dropdown element loaded and available
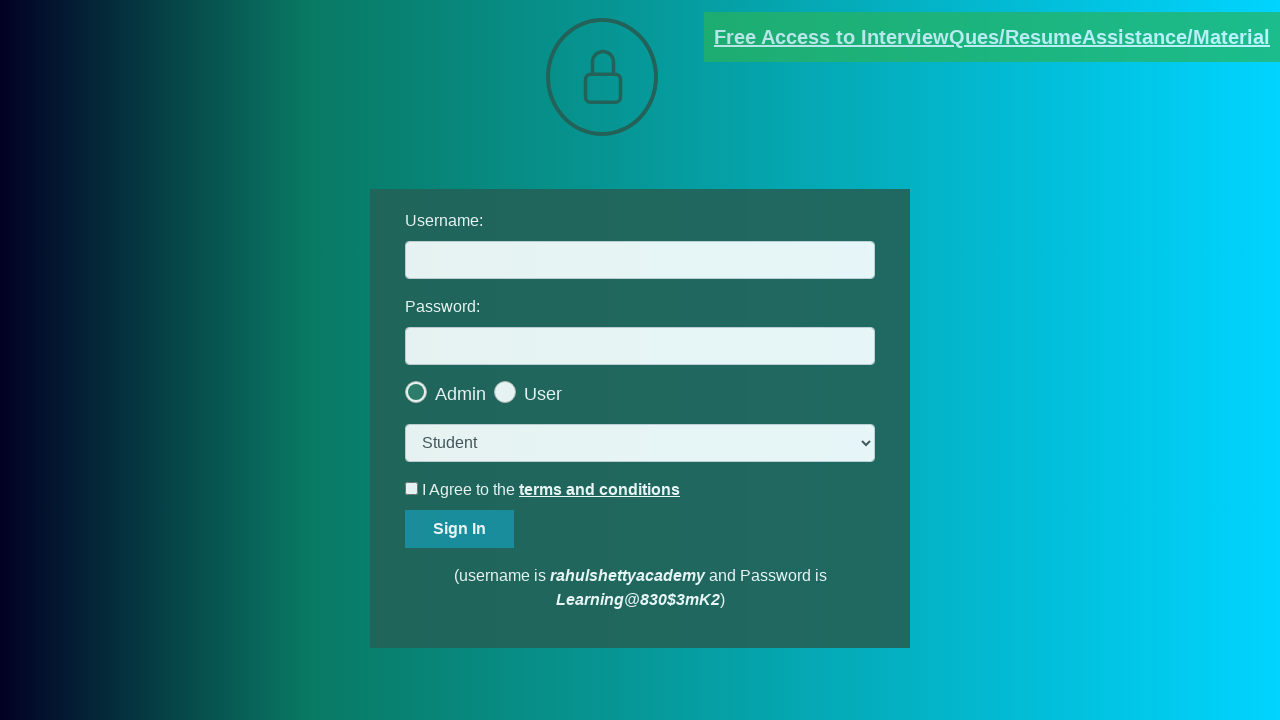

Selected 'Teacher' option from dropdown by text on select.form-control
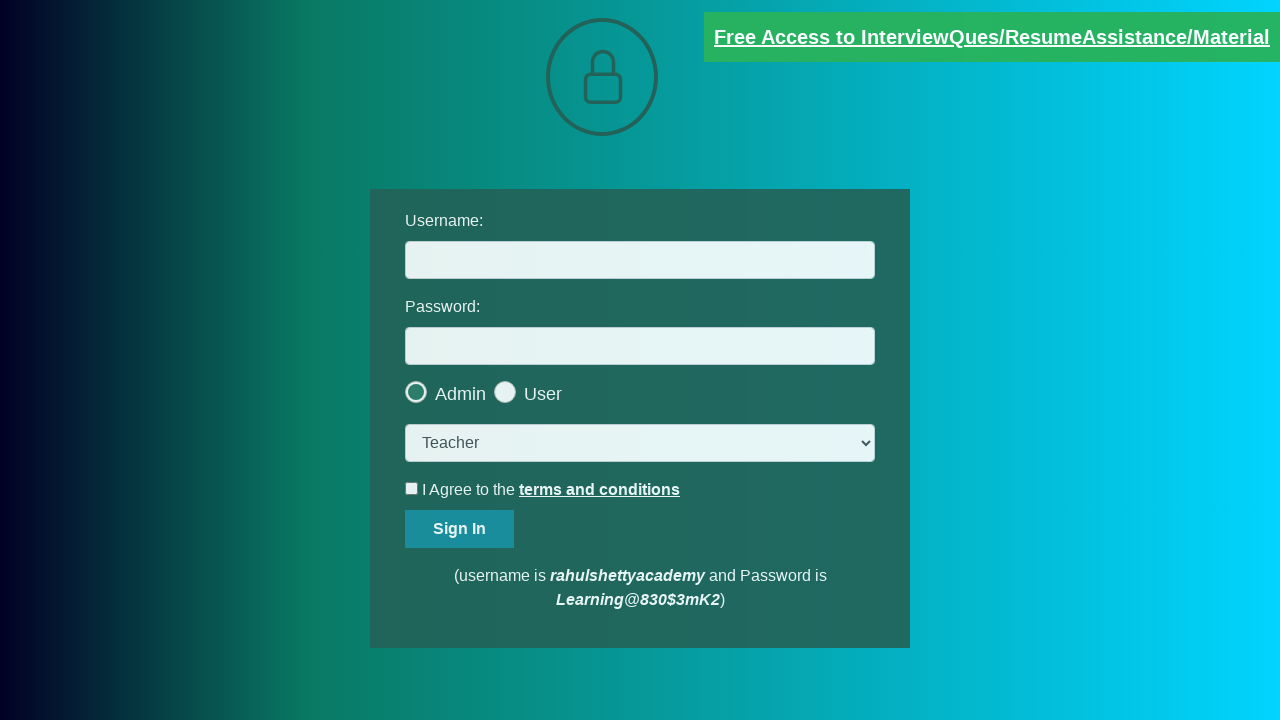

Selected option with value 'consult' from dropdown on select.form-control
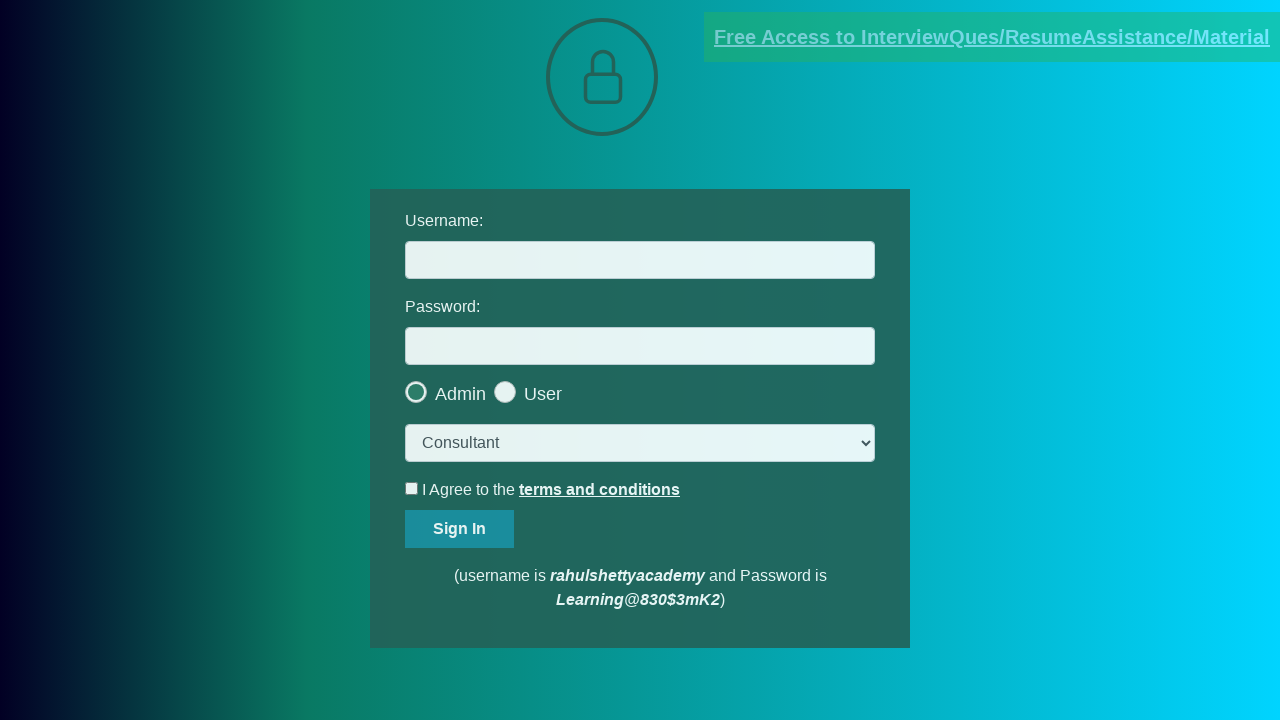

Selected second option from dropdown by index on select.form-control
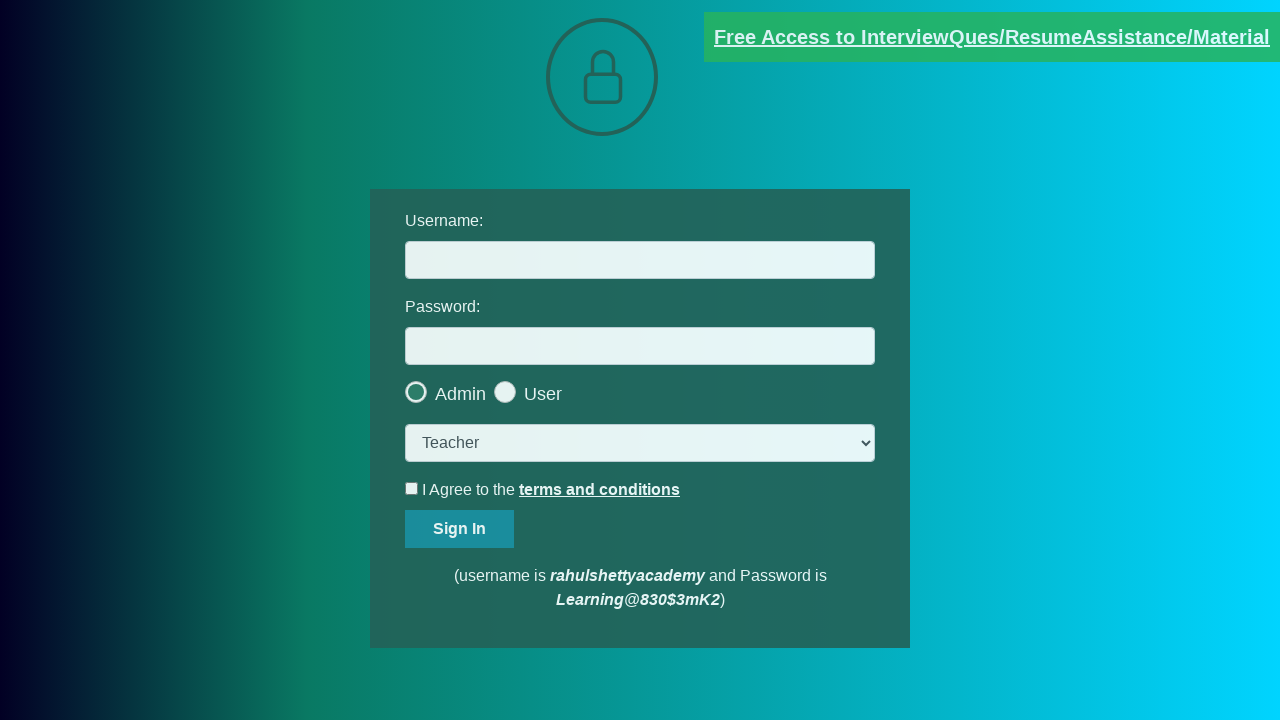

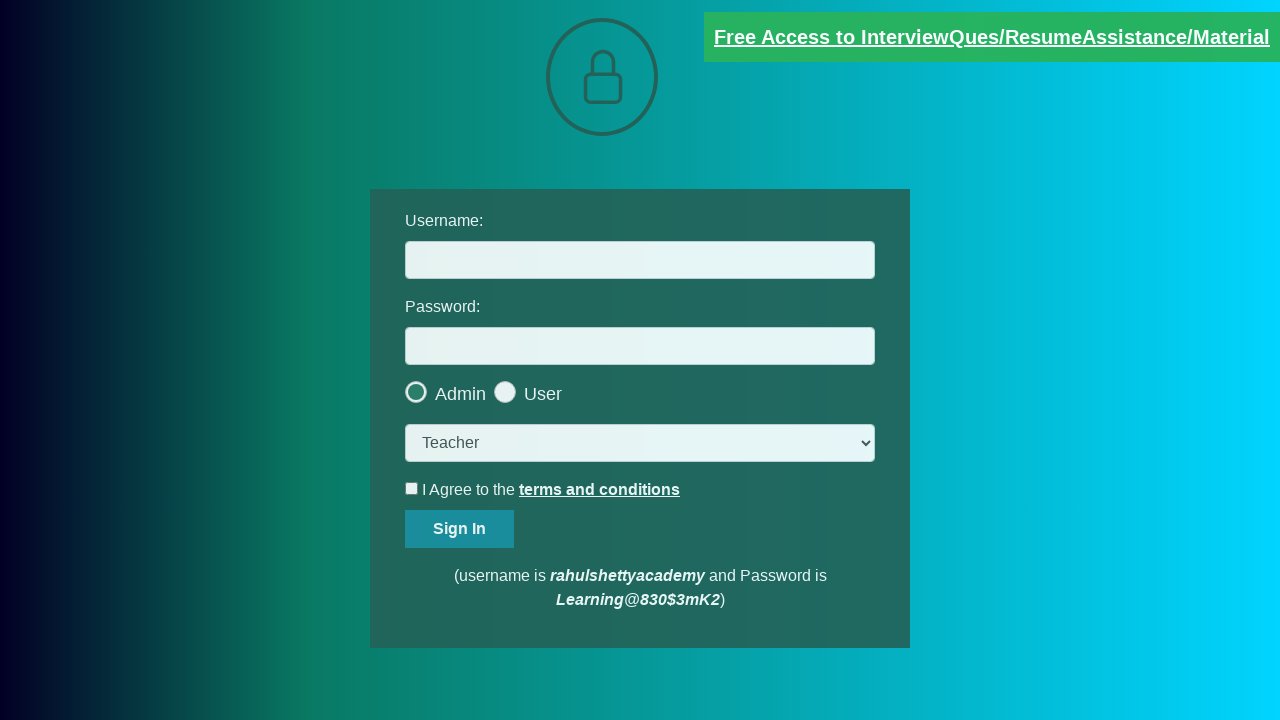